Tests opening a new browser window/tab by clicking a link that opens in a new tab, then switches between the original and new tabs

Starting URL: http://the-internet.herokuapp.com/windows

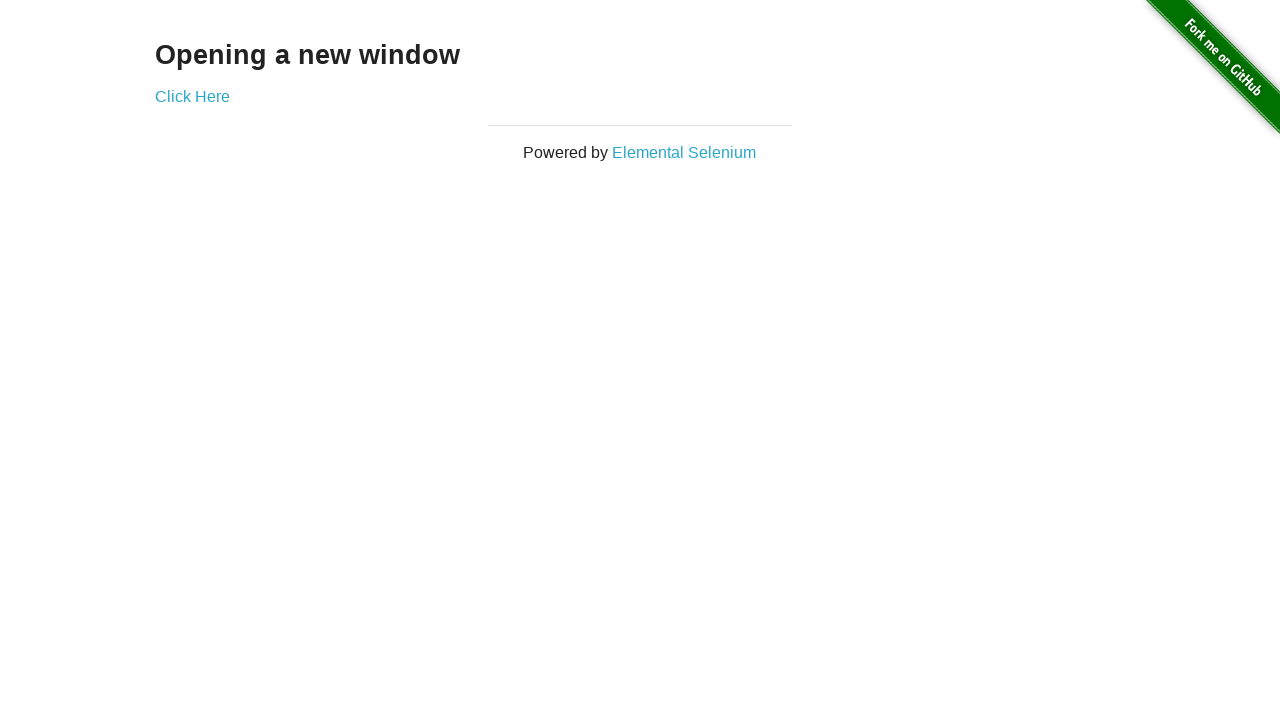

Stored reference to original page
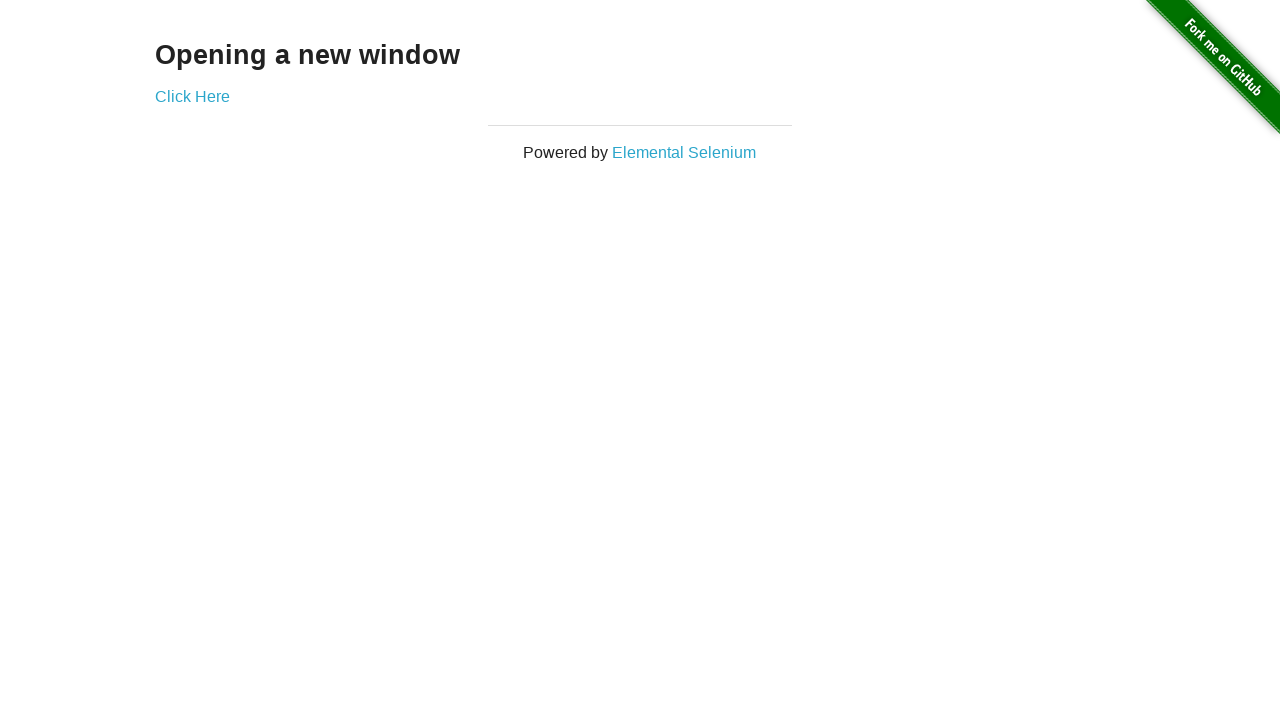

Clicked link that opens in new tab at (192, 96) on xpath=//*[@target='_blank']
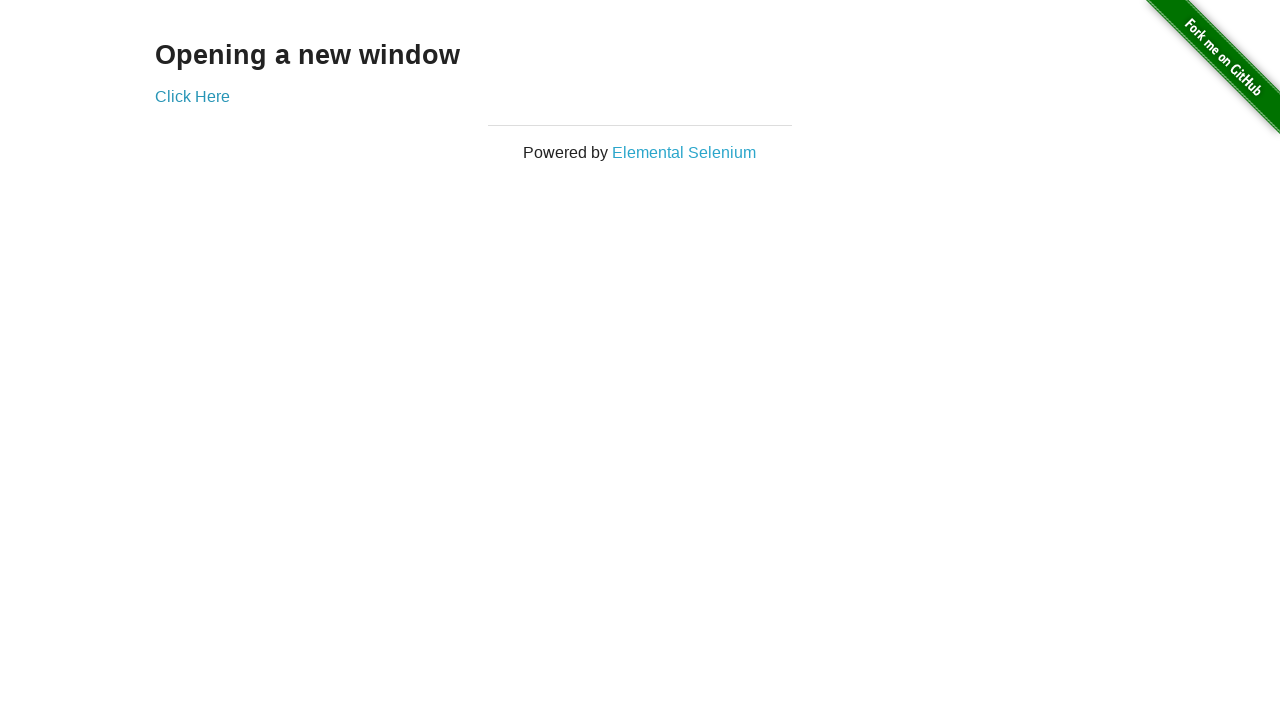

New page opened and retrieved
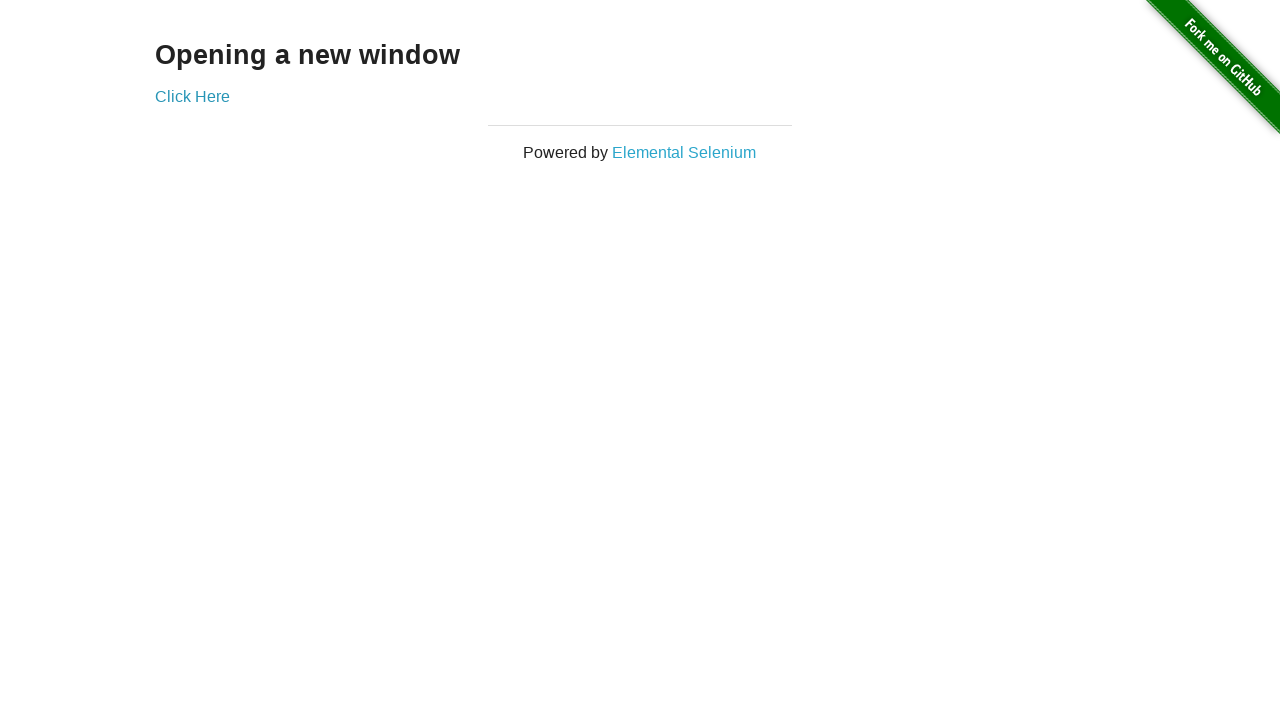

New page finished loading
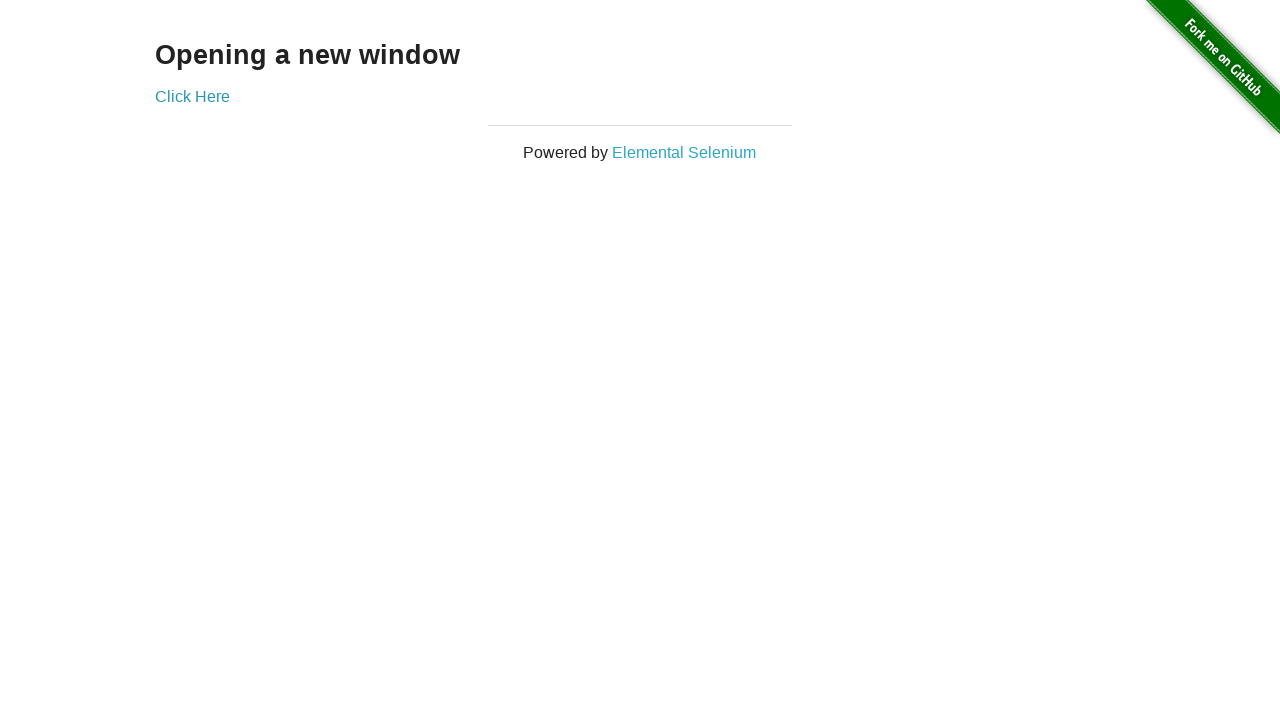

Switched back to original page
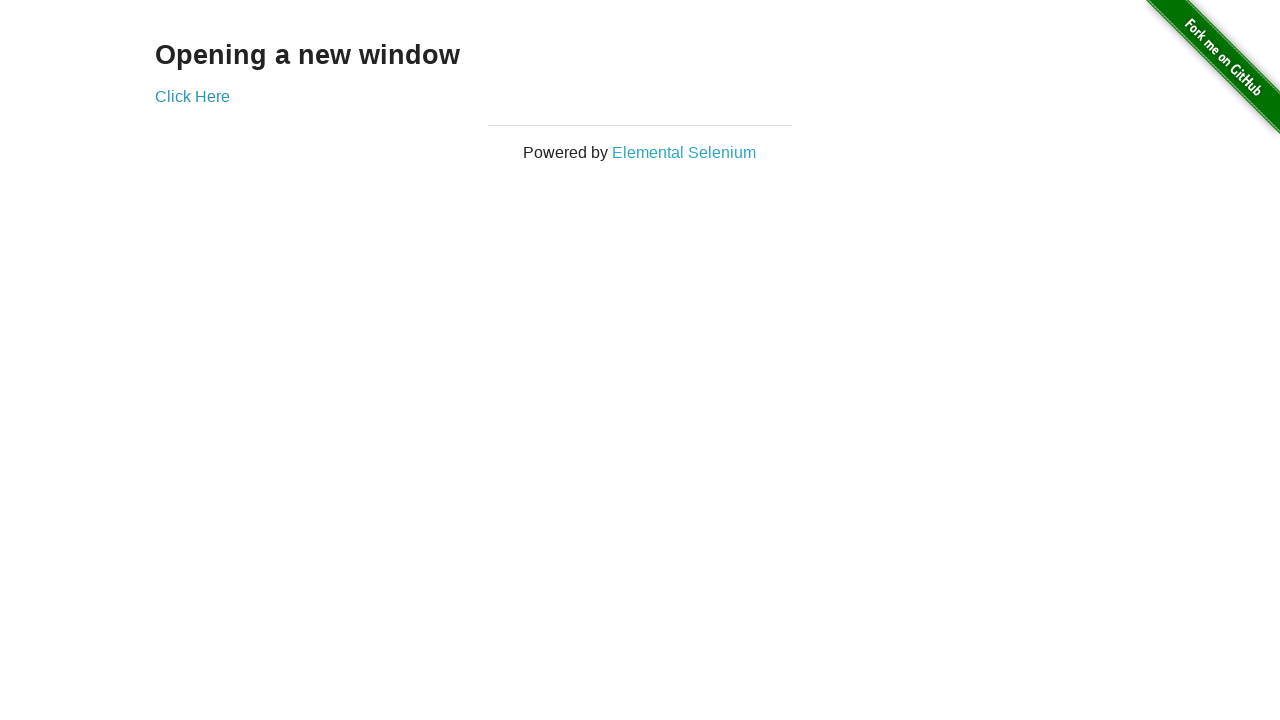

Verified new tab link is present on original page
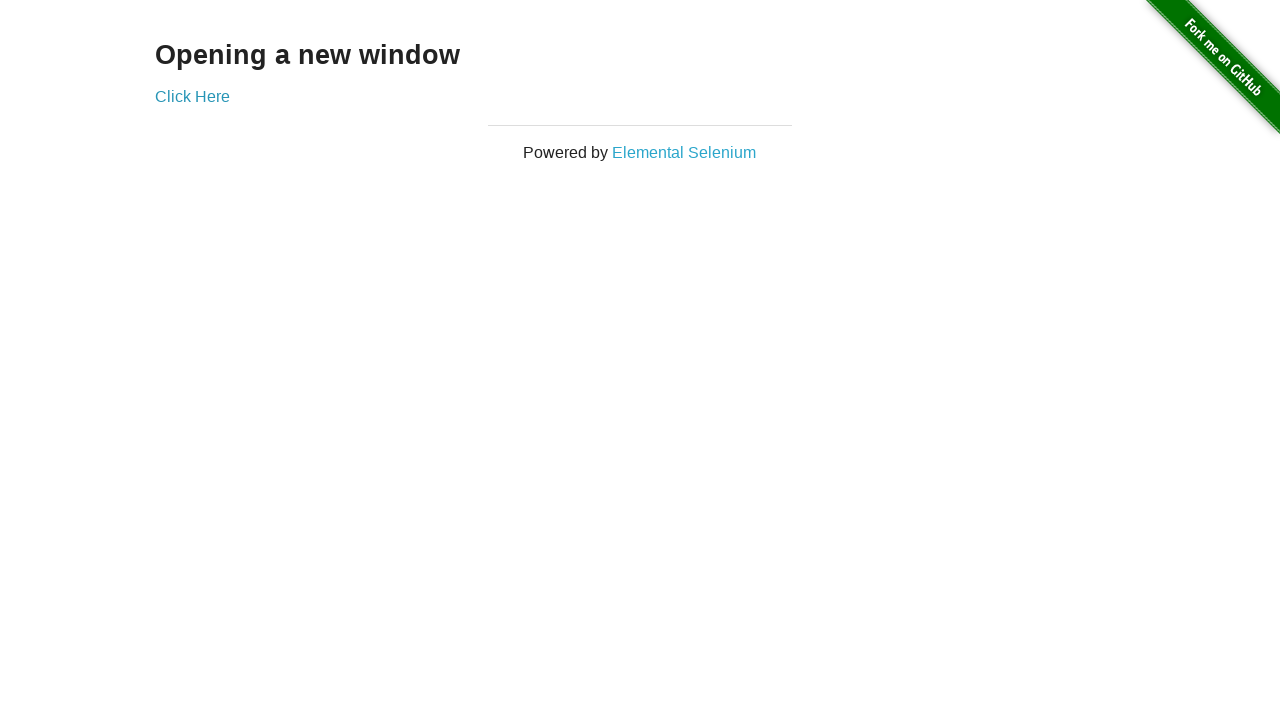

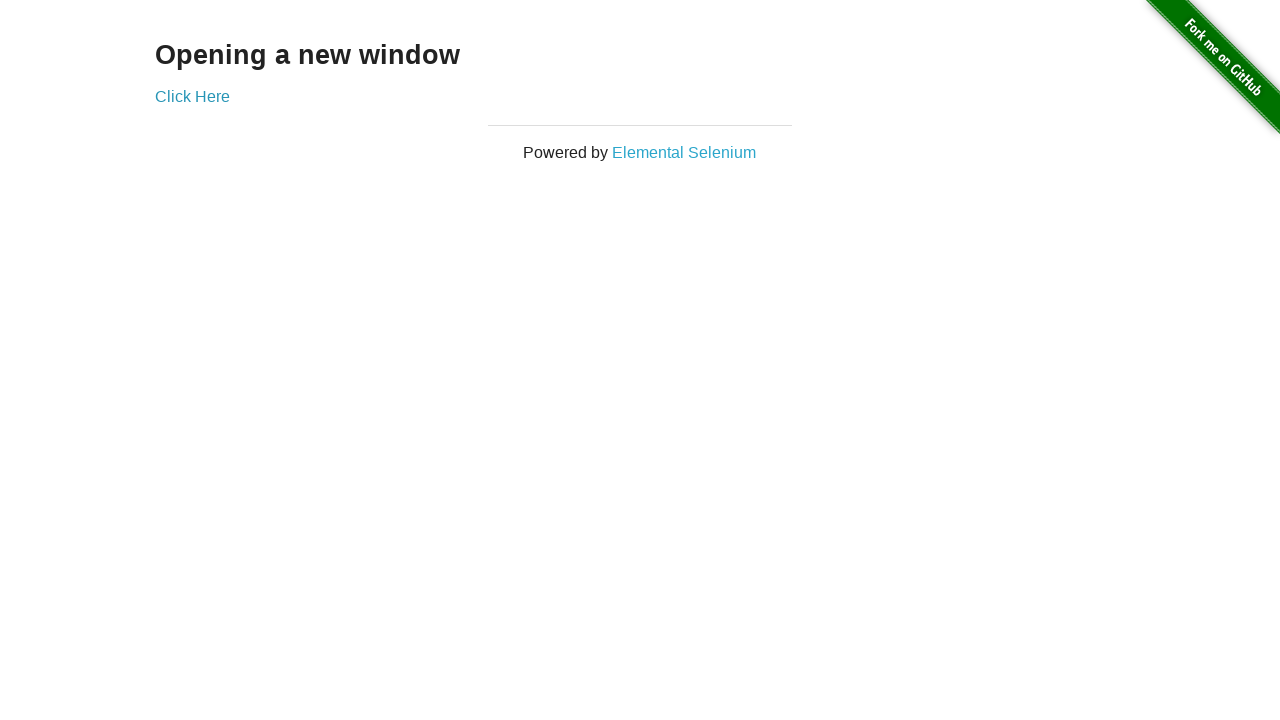